Navigates to freeCodeCamp.org and verifies the page loads by checking the page title

Starting URL: https://www.freeCodeCamp.org

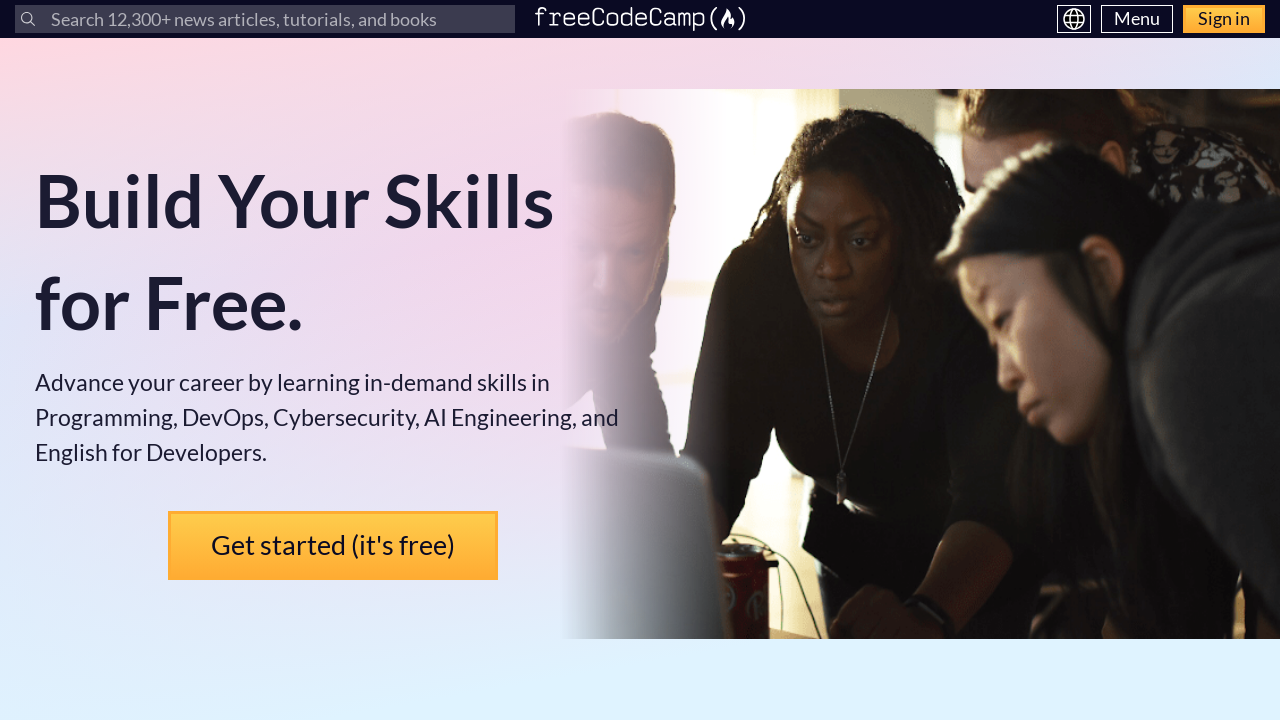

Navigated to https://www.freeCodeCamp.org
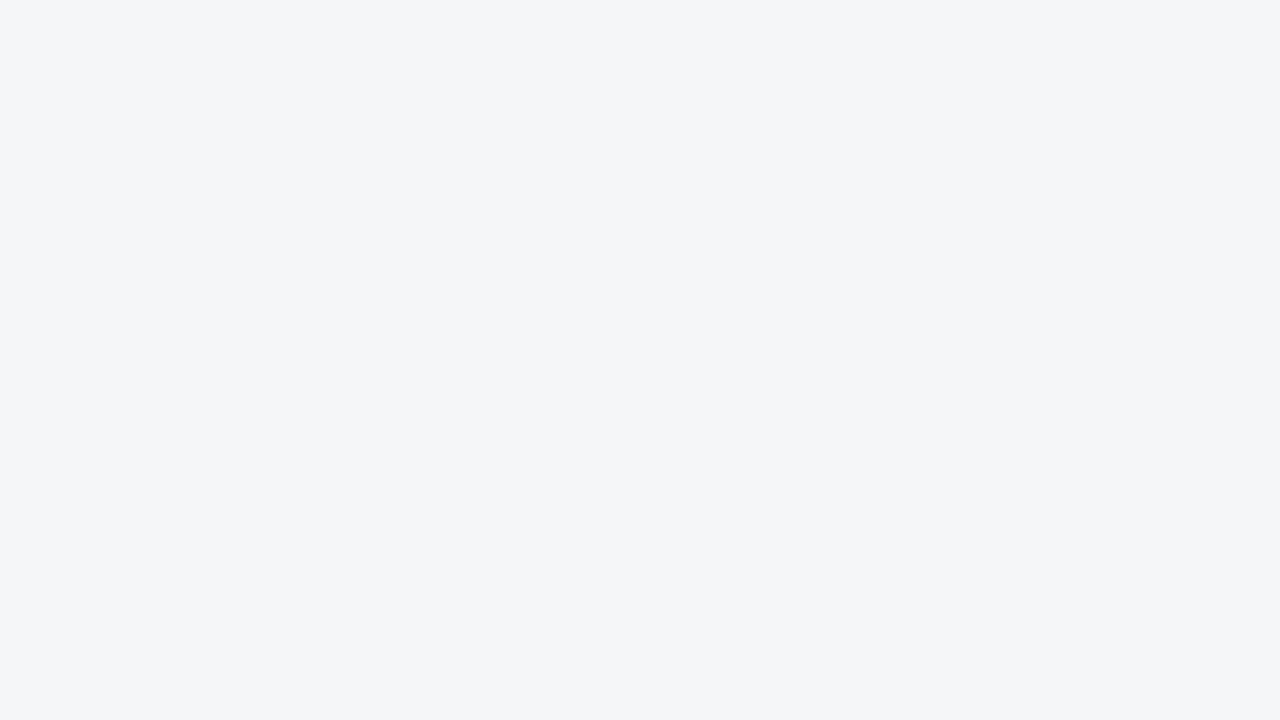

Page DOM content fully loaded
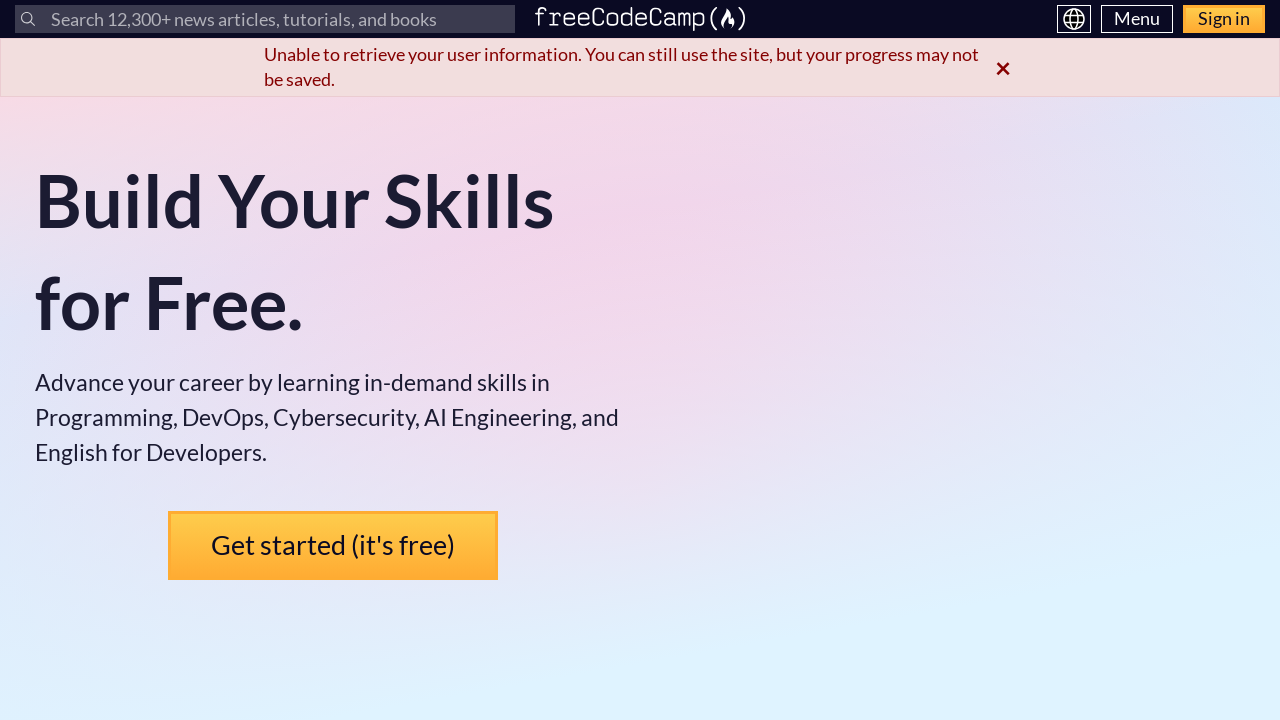

Retrieved page title: 'Learn to Code — For Free — Coding Courses for Busy People'
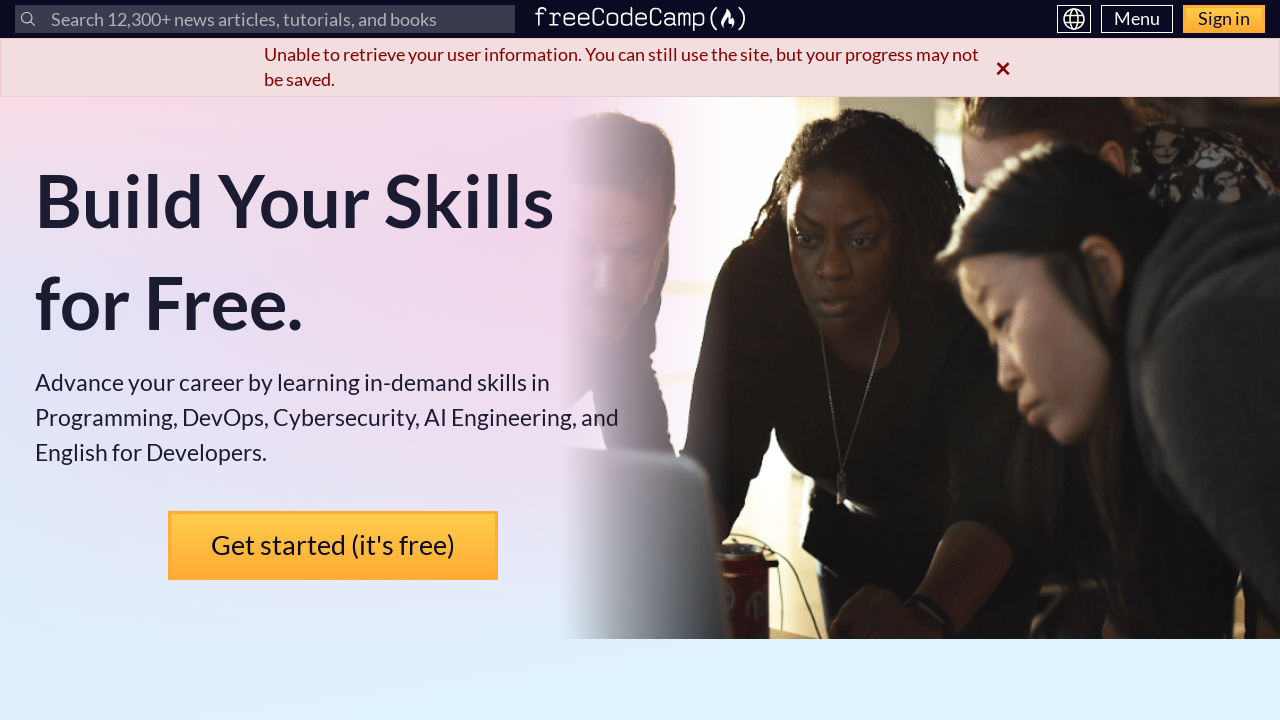

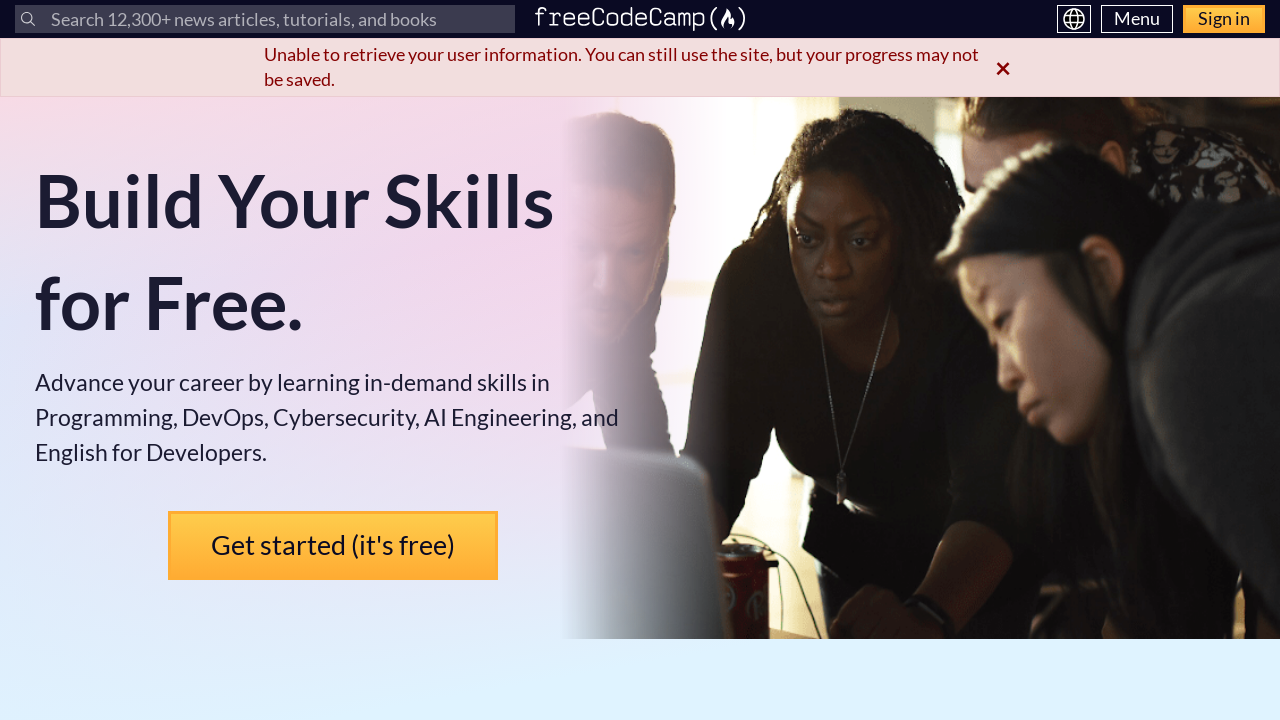